Tests hover functionality by hovering over a figure and verifying the caption appears

Starting URL: https://the-internet.herokuapp.com/

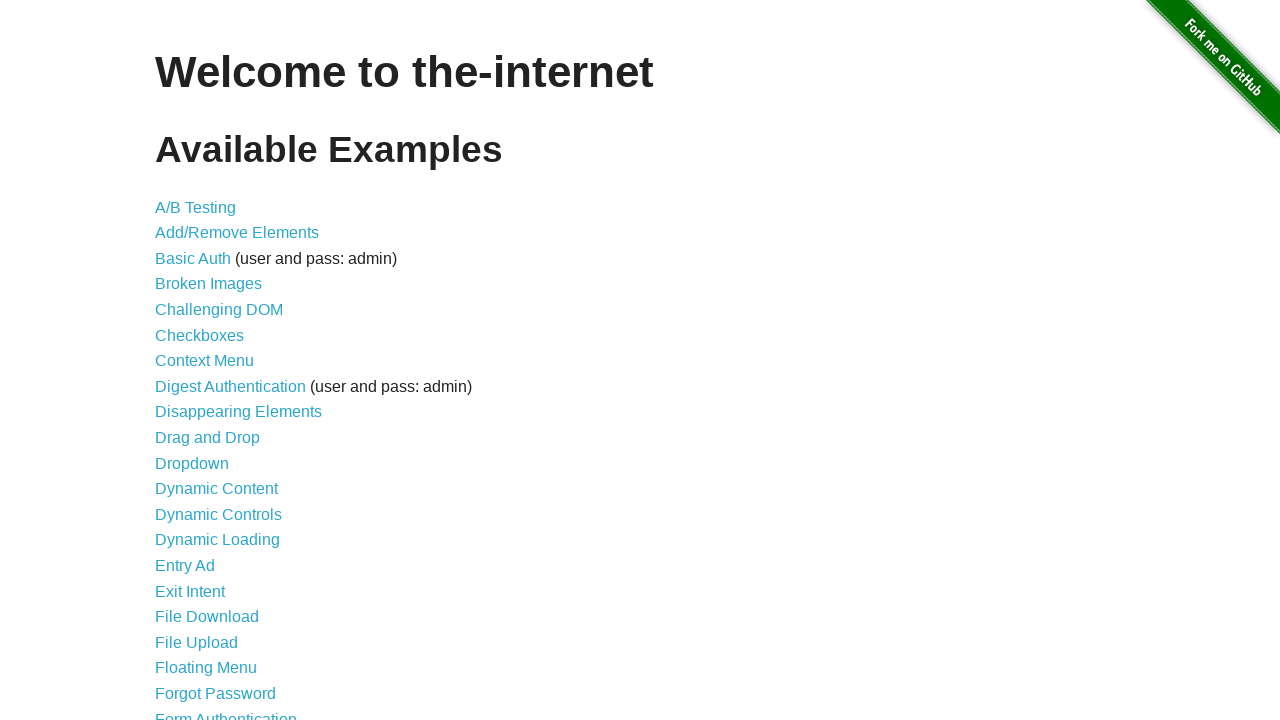

Clicked on Hovers link at (180, 360) on a[href='/hovers']
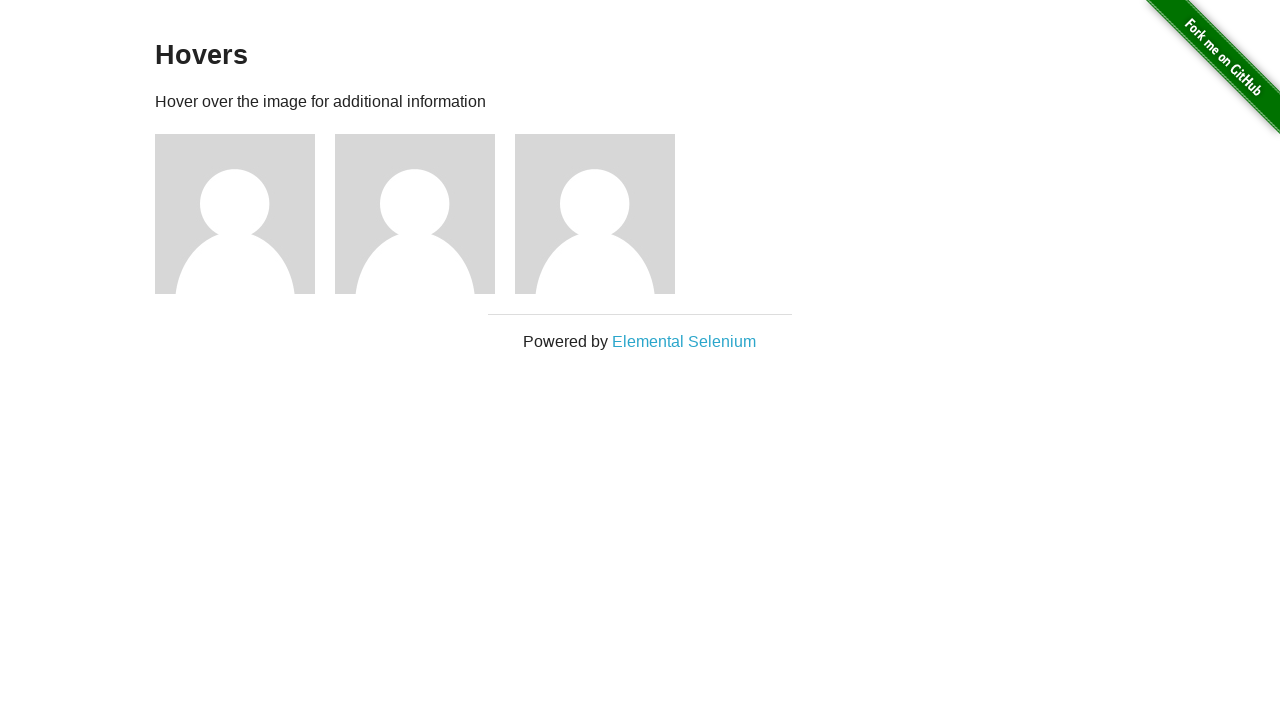

Hovers page loaded with figure elements
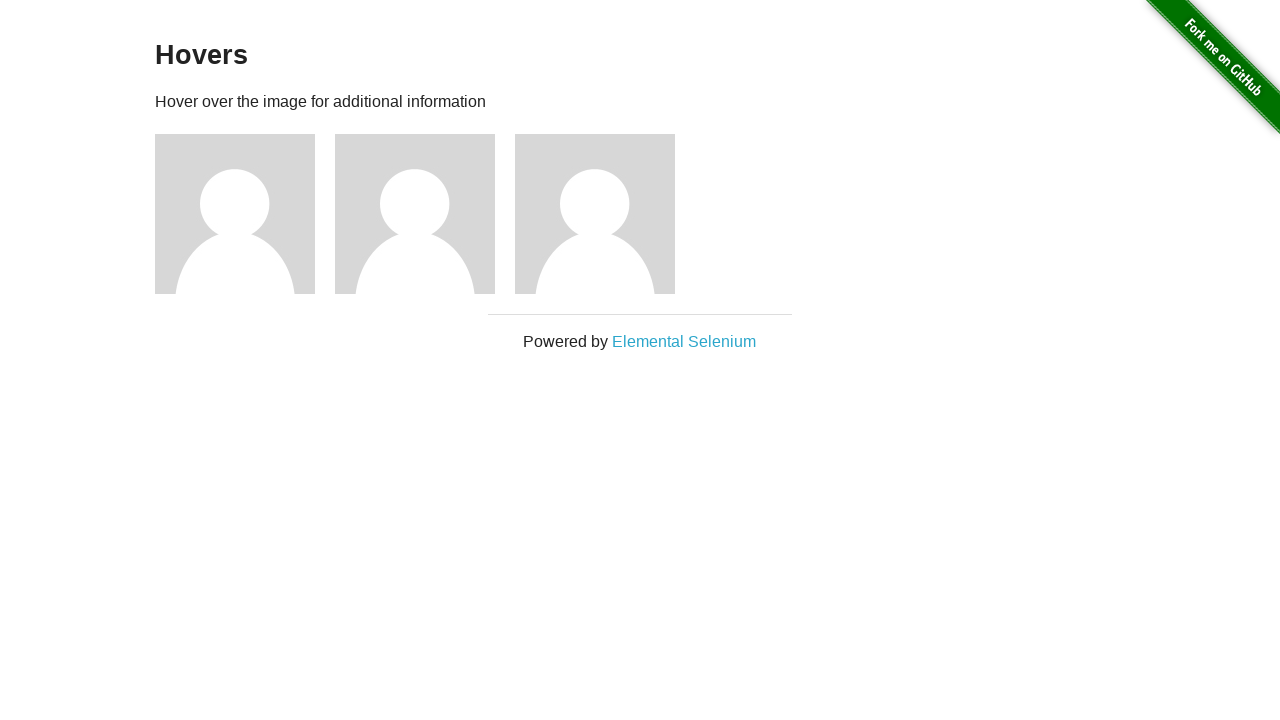

Hovered over the first figure at (245, 214) on .figure >> nth=0
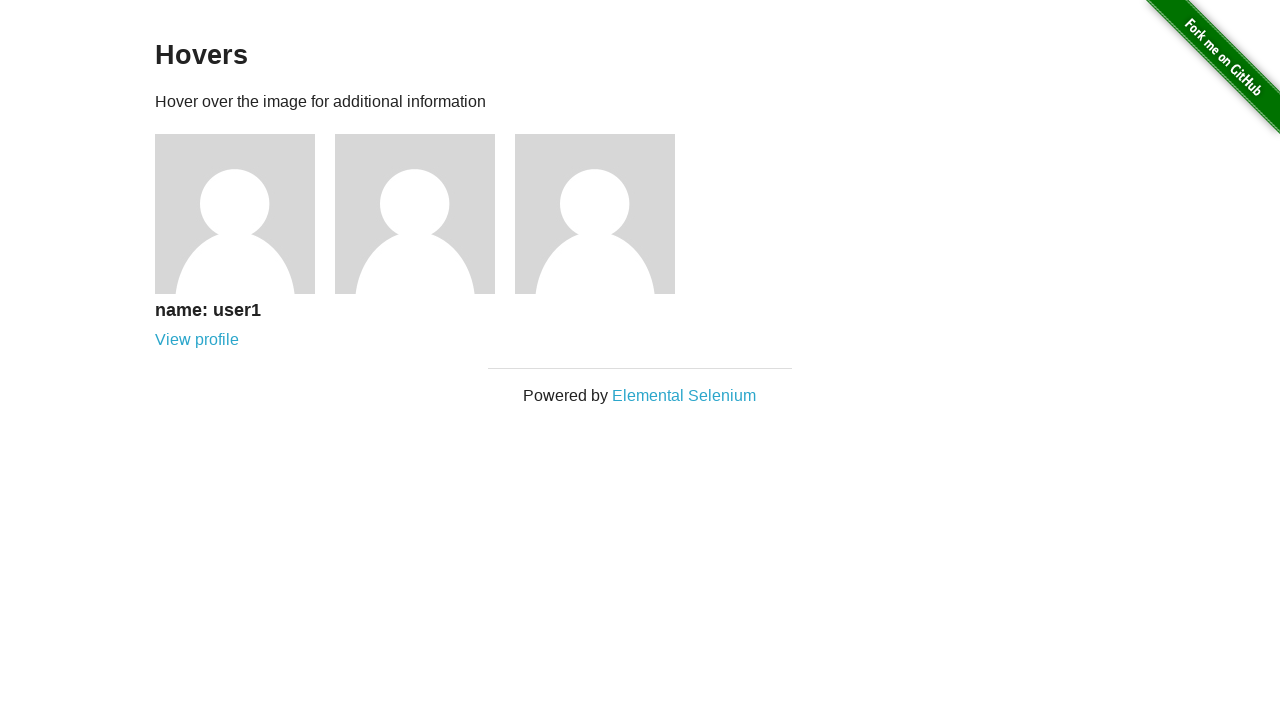

Figure caption appeared and is visible
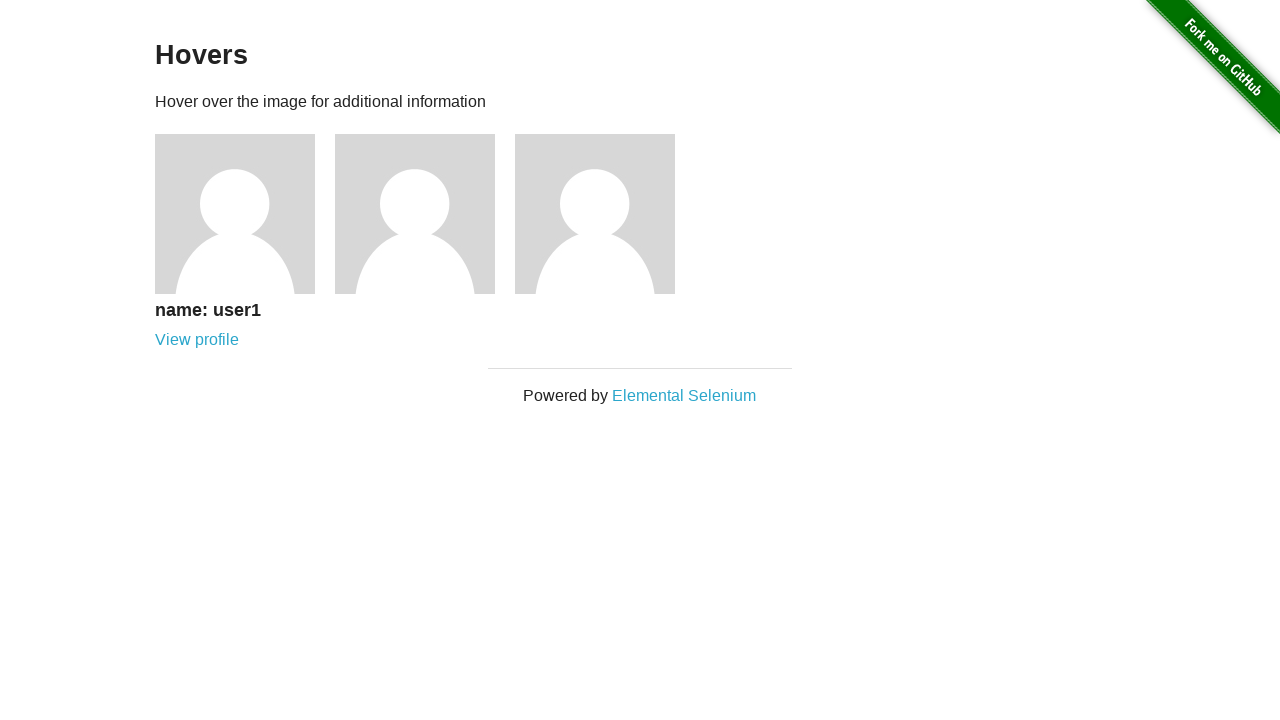

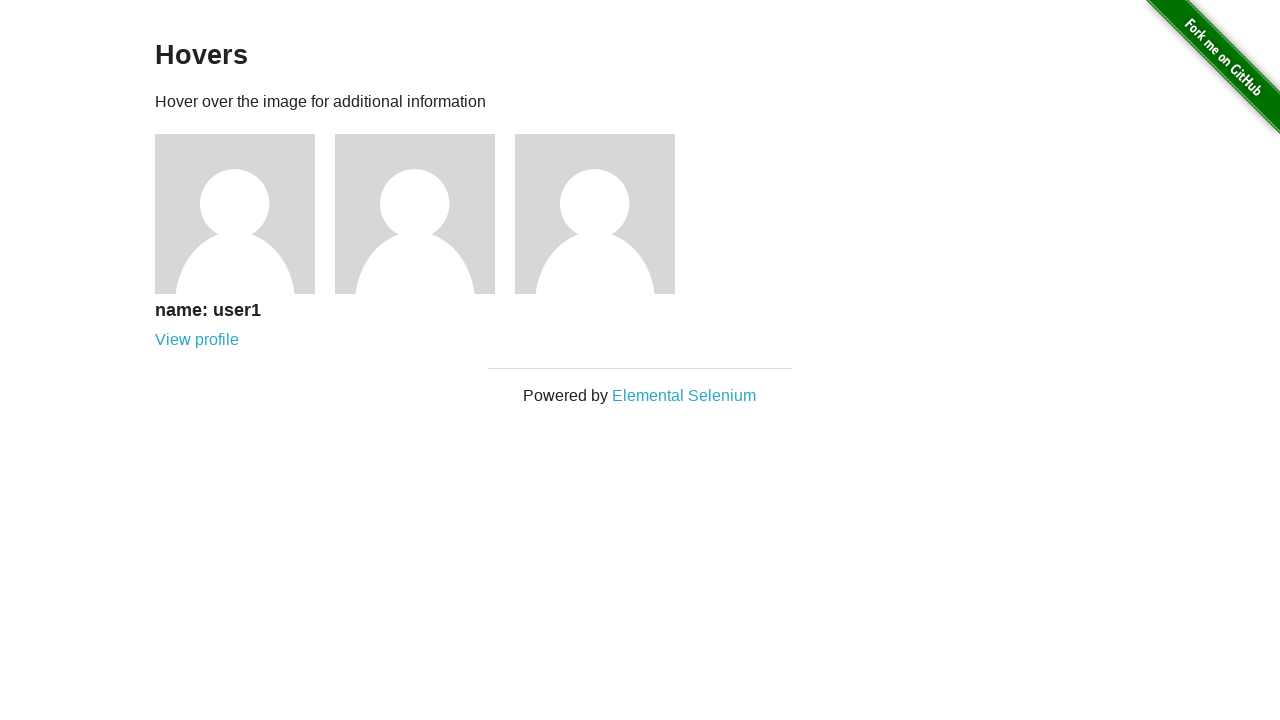